Tests keyboard actions (copy/paste workflow) on a text comparison tool by entering text in the first input field, selecting all with Ctrl+A, copying with Ctrl+C, tabbing to the second field, and pasting with Ctrl+V.

Starting URL: https://text-compare.com/

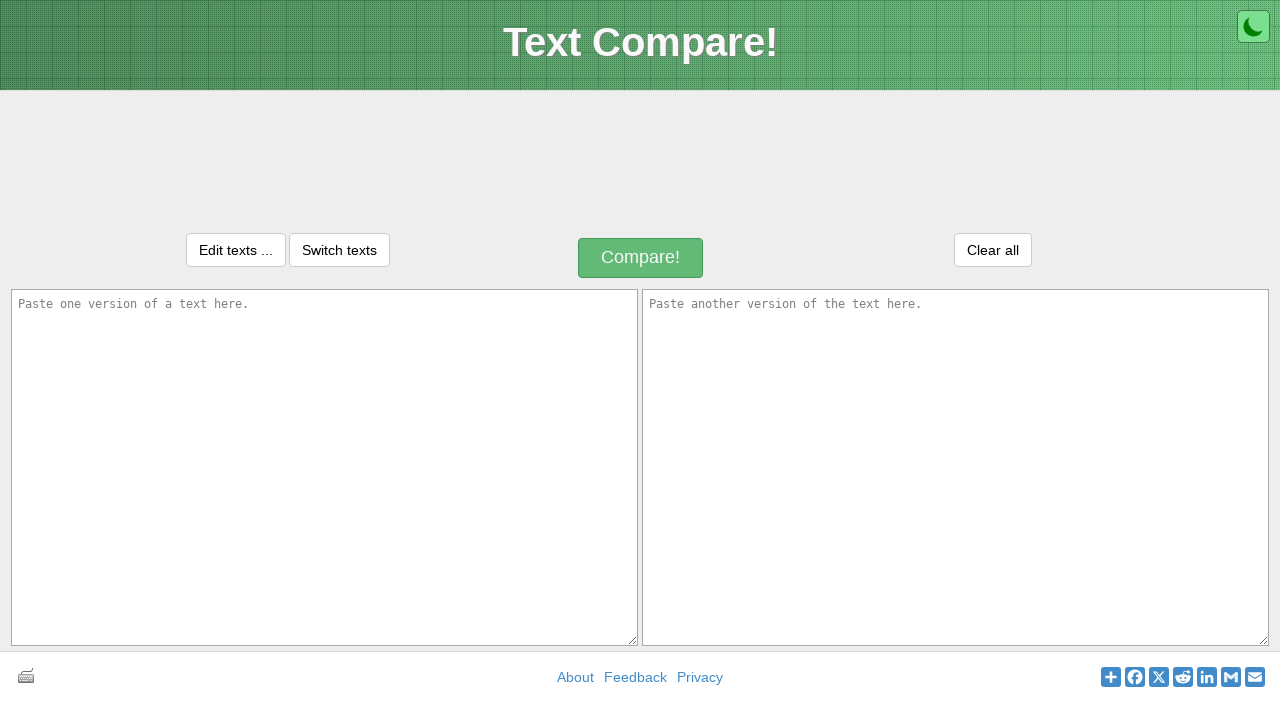

Scrolled Compare button into view
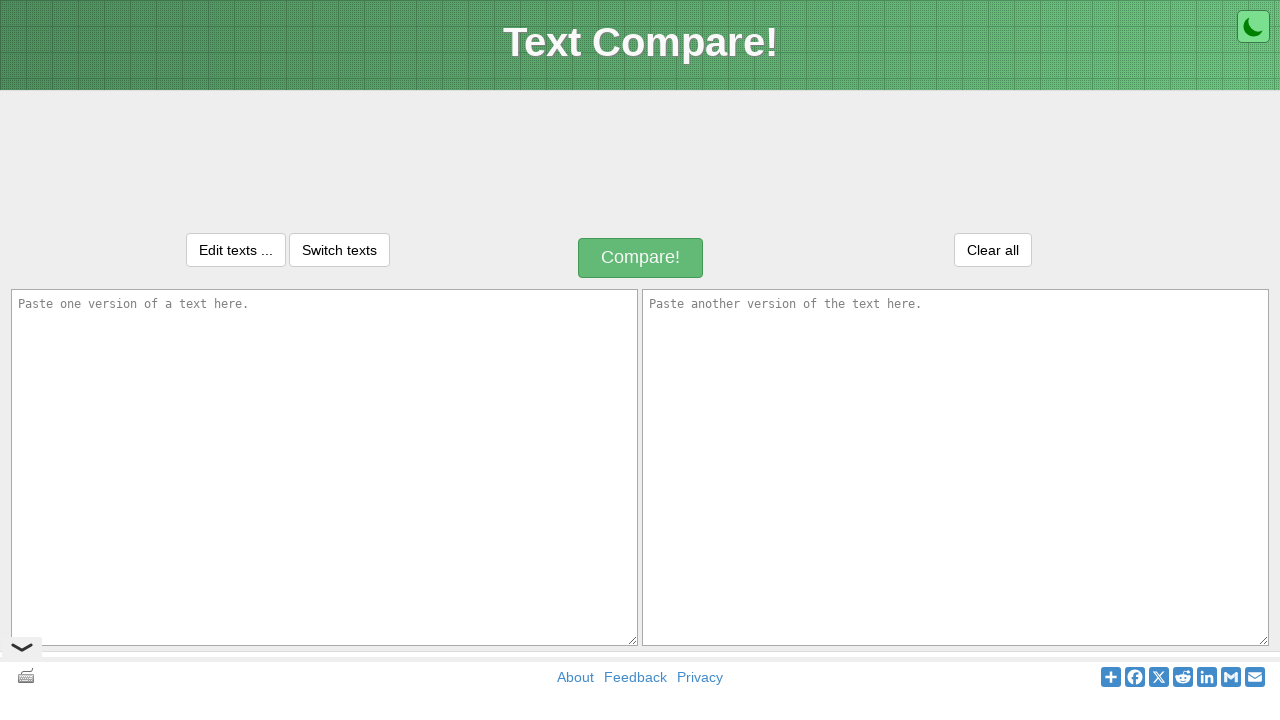

Filled first text input area with Lorem ipsum text on #inputText1
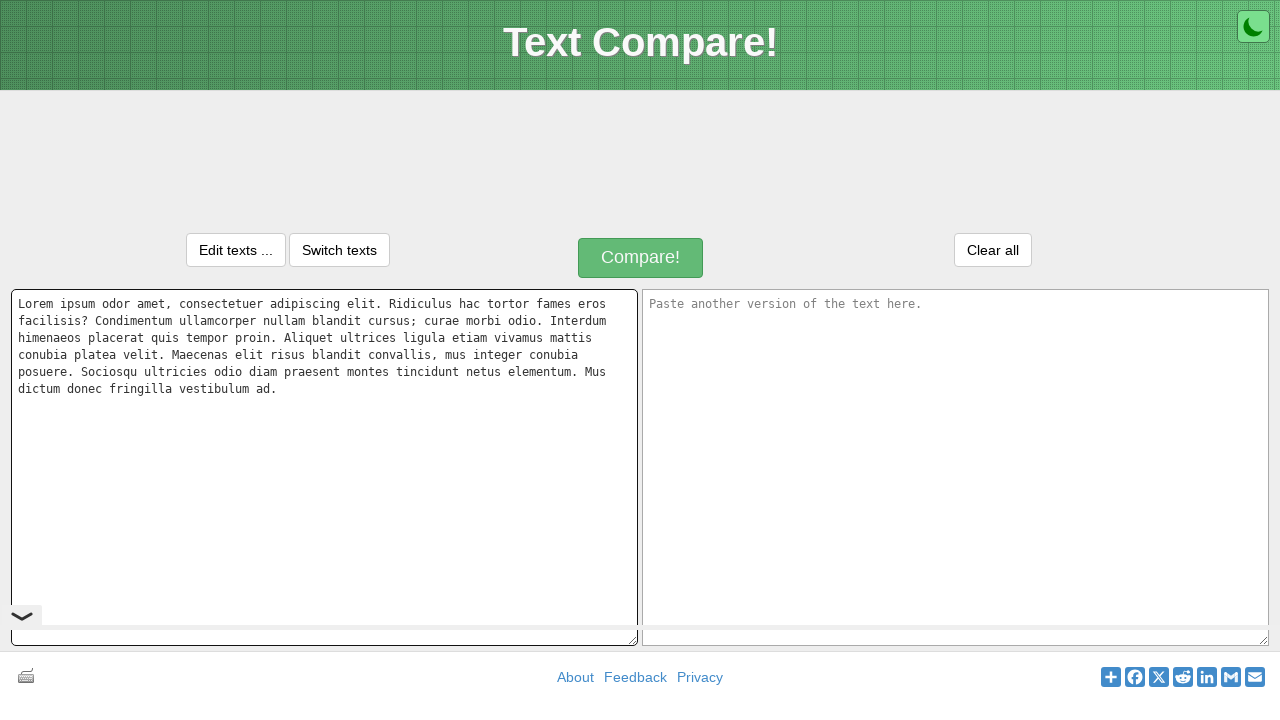

Clicked on first text input to ensure focus at (324, 467) on #inputText1
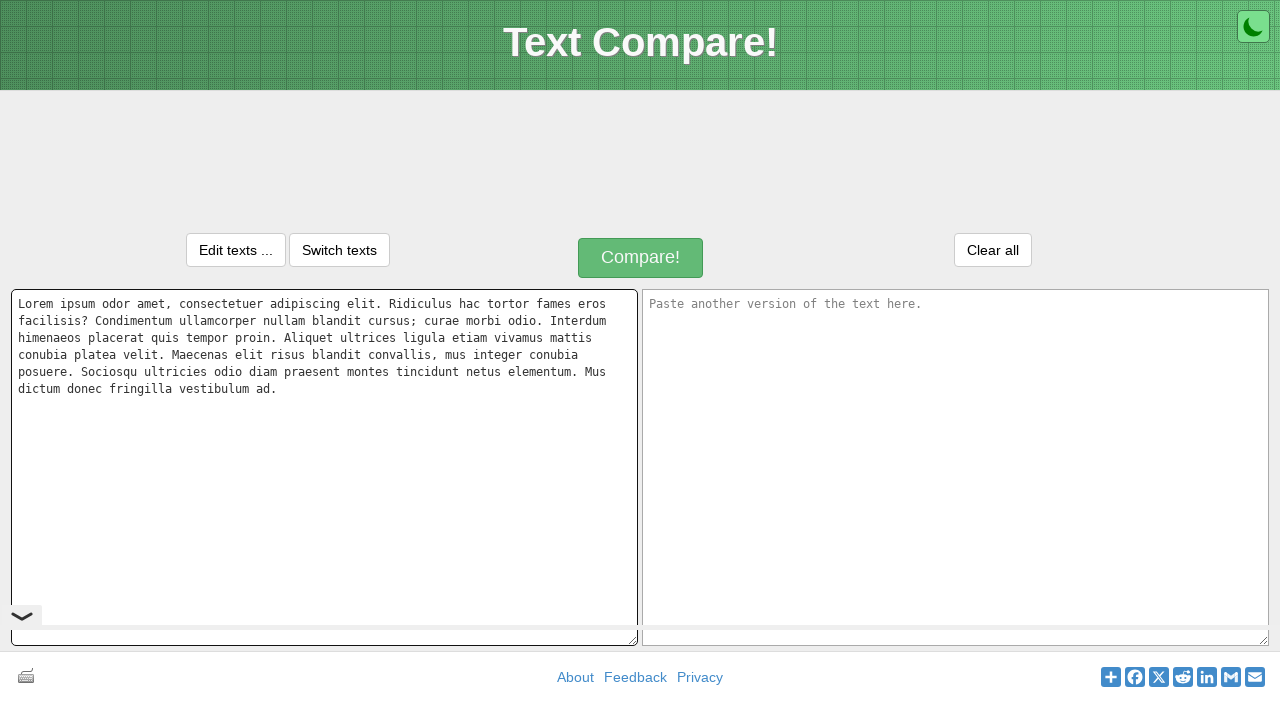

Pressed Ctrl+A to select all text in first input
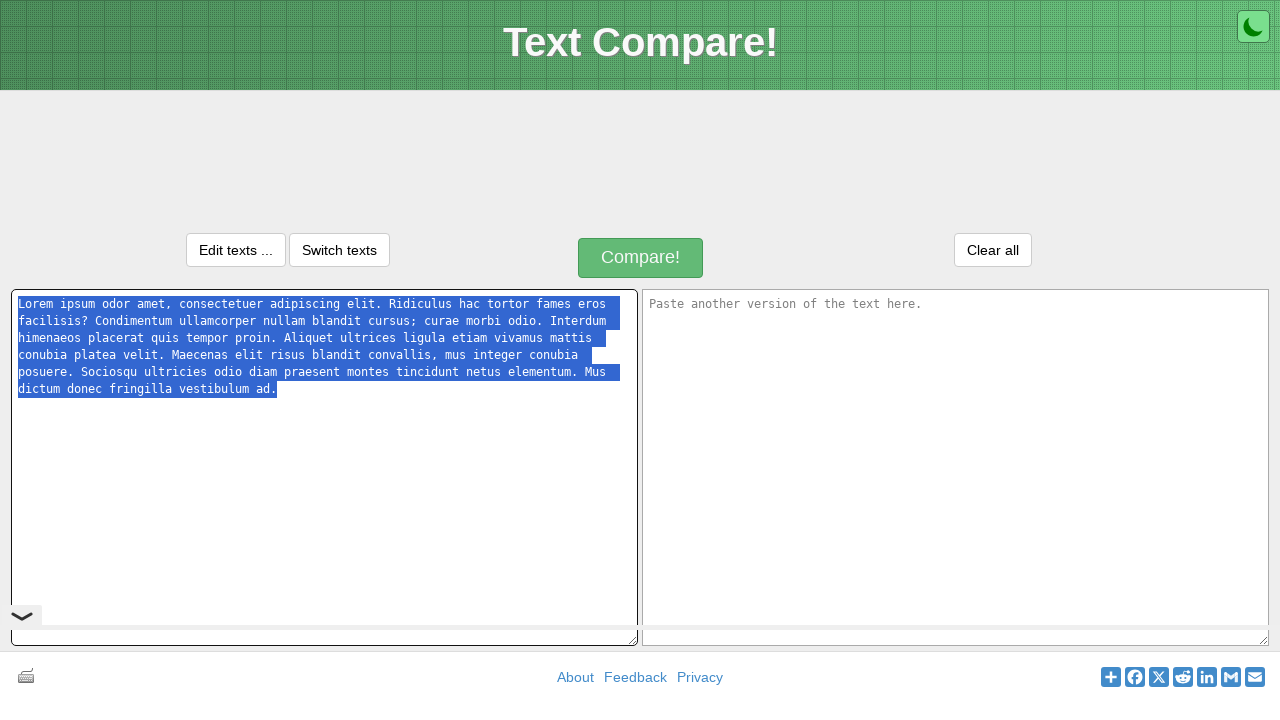

Pressed Ctrl+C to copy selected text
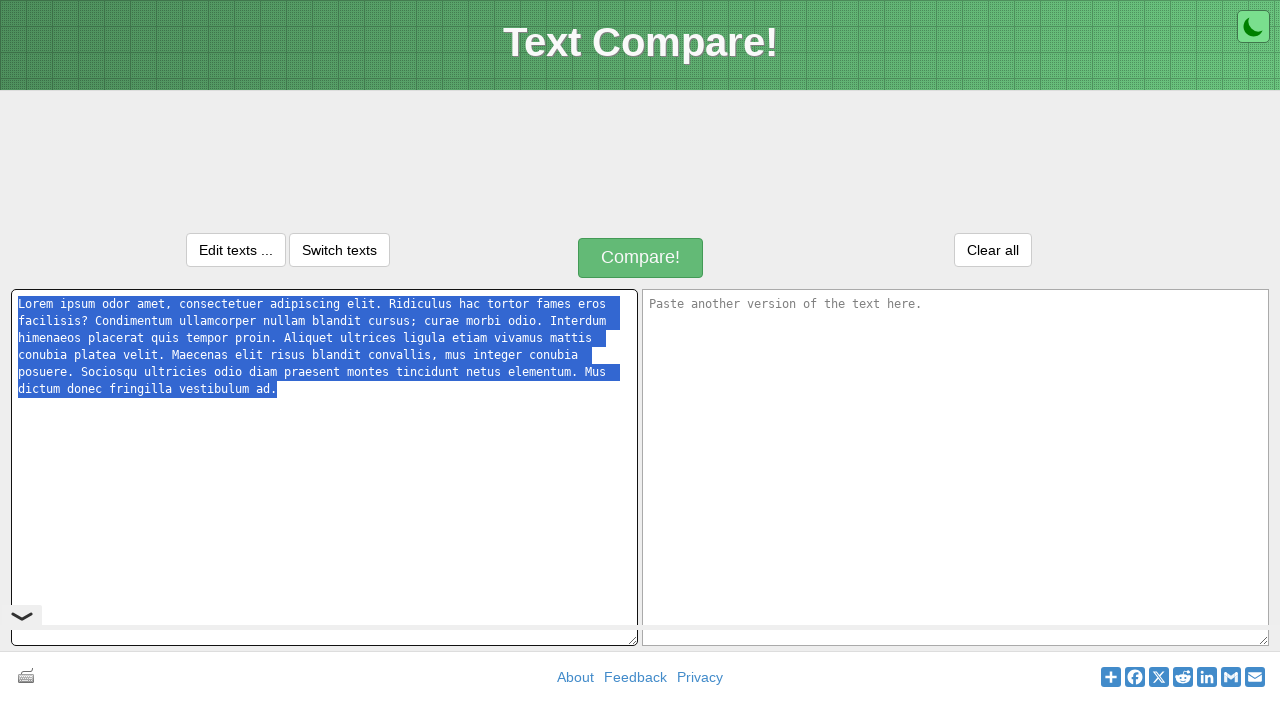

Pressed Tab to move focus to second input field
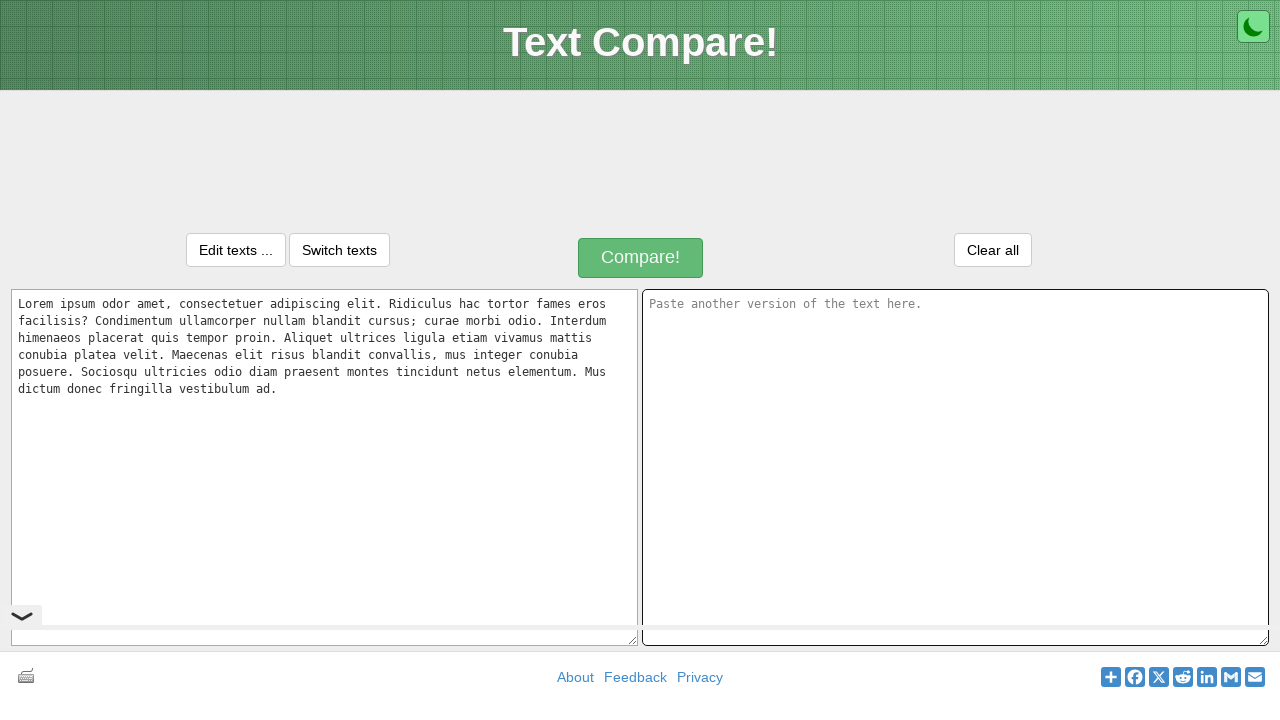

Pressed Ctrl+V to paste text into second input field
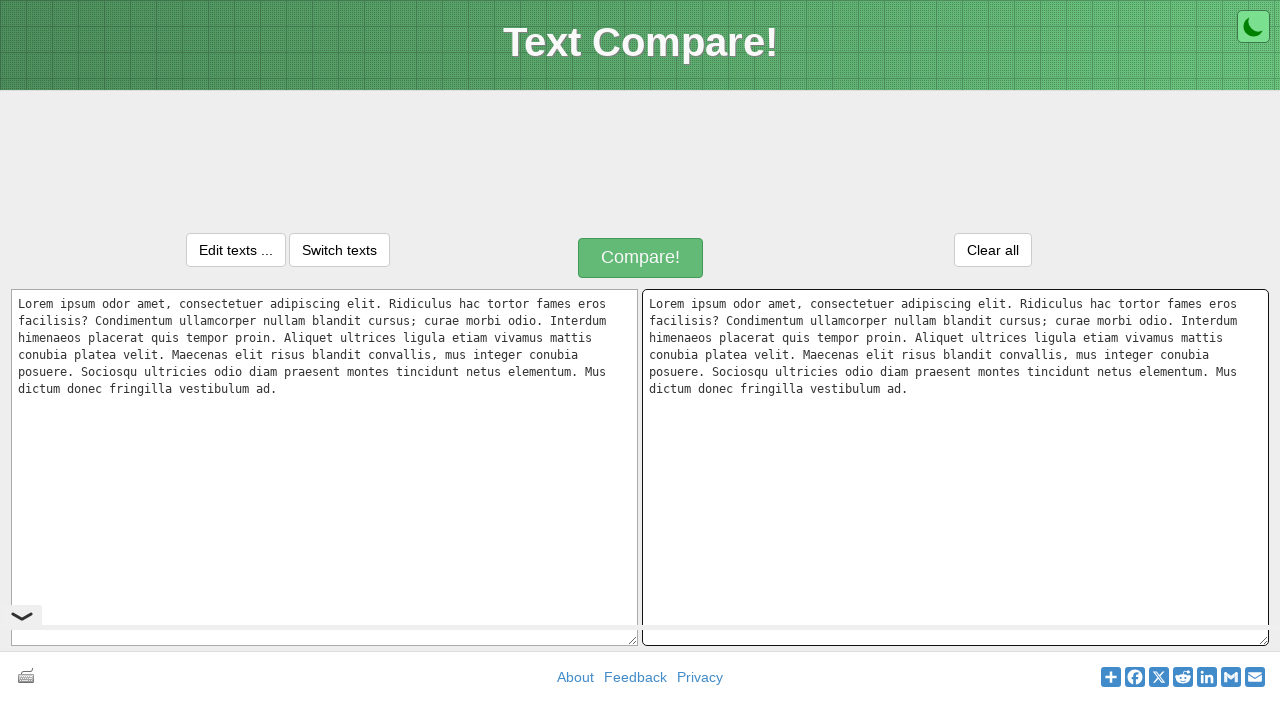

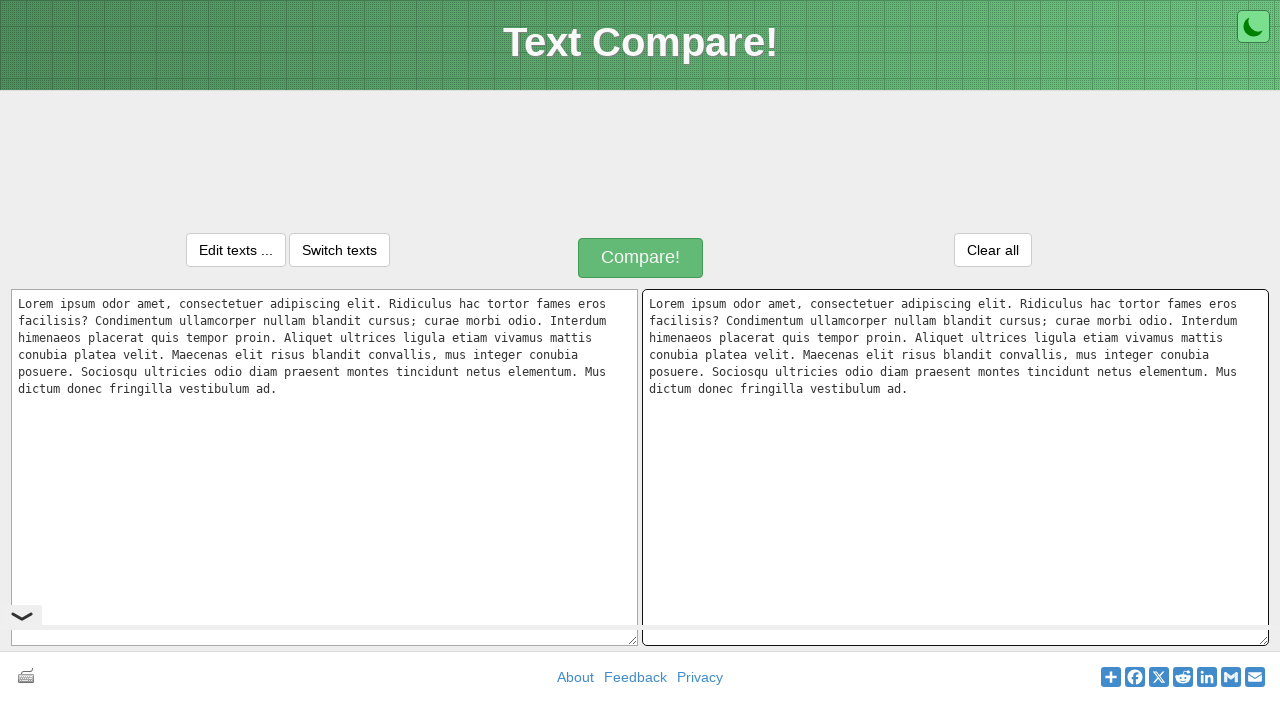